Navigates to a Spanish gaming website and verifies that the latest messages section loads with links

Starting URL: https://www.pirate-king.es/

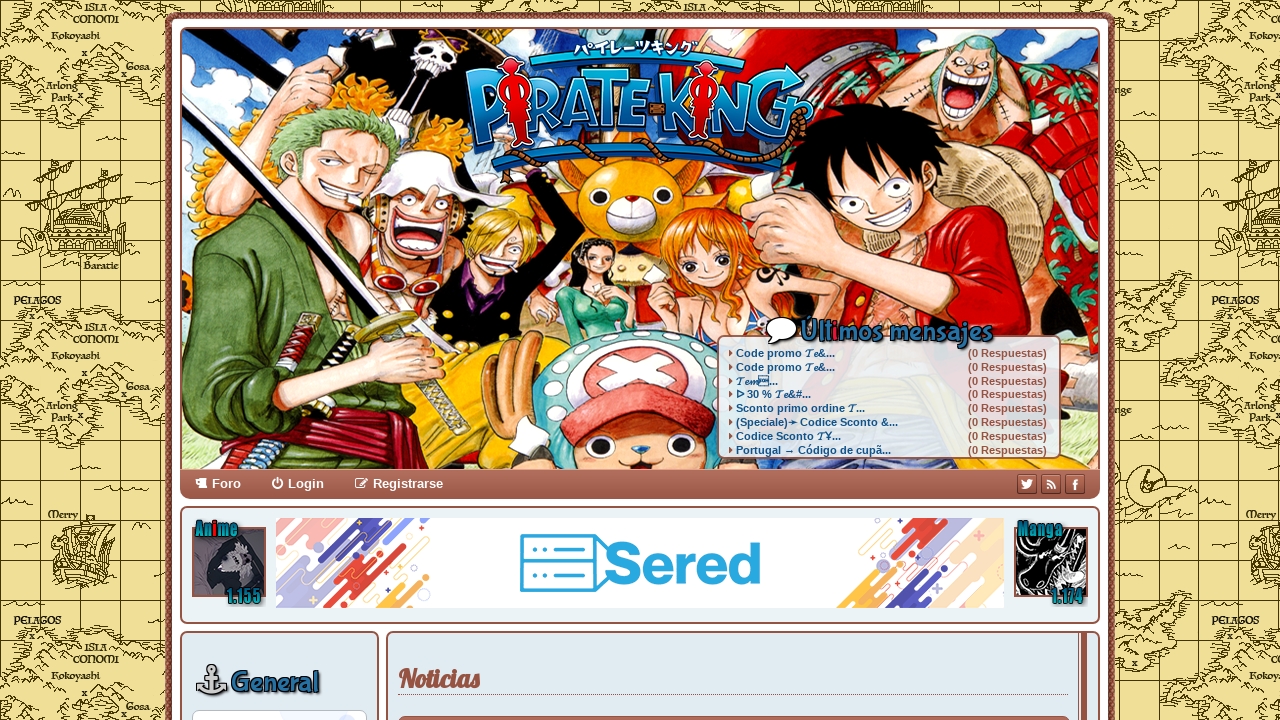

Navigated to Spanish gaming website https://www.pirate-king.es/
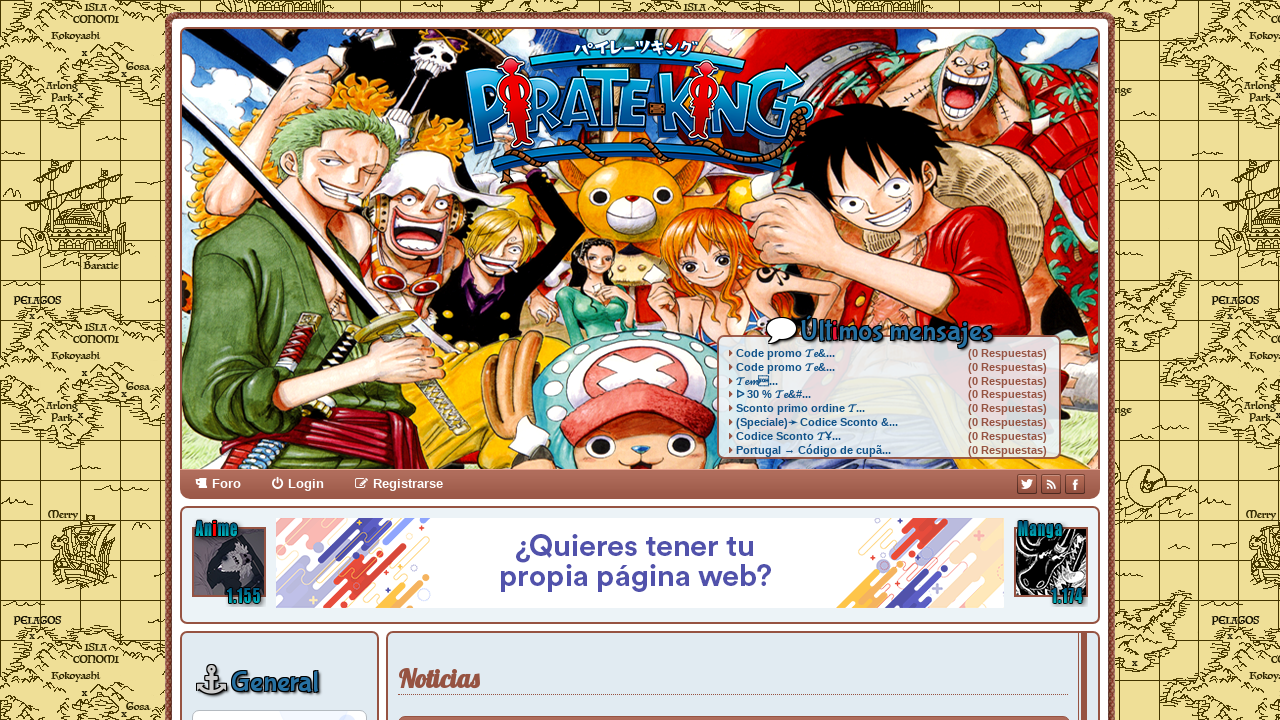

Latest messages section (#ultimosmensajes) loaded
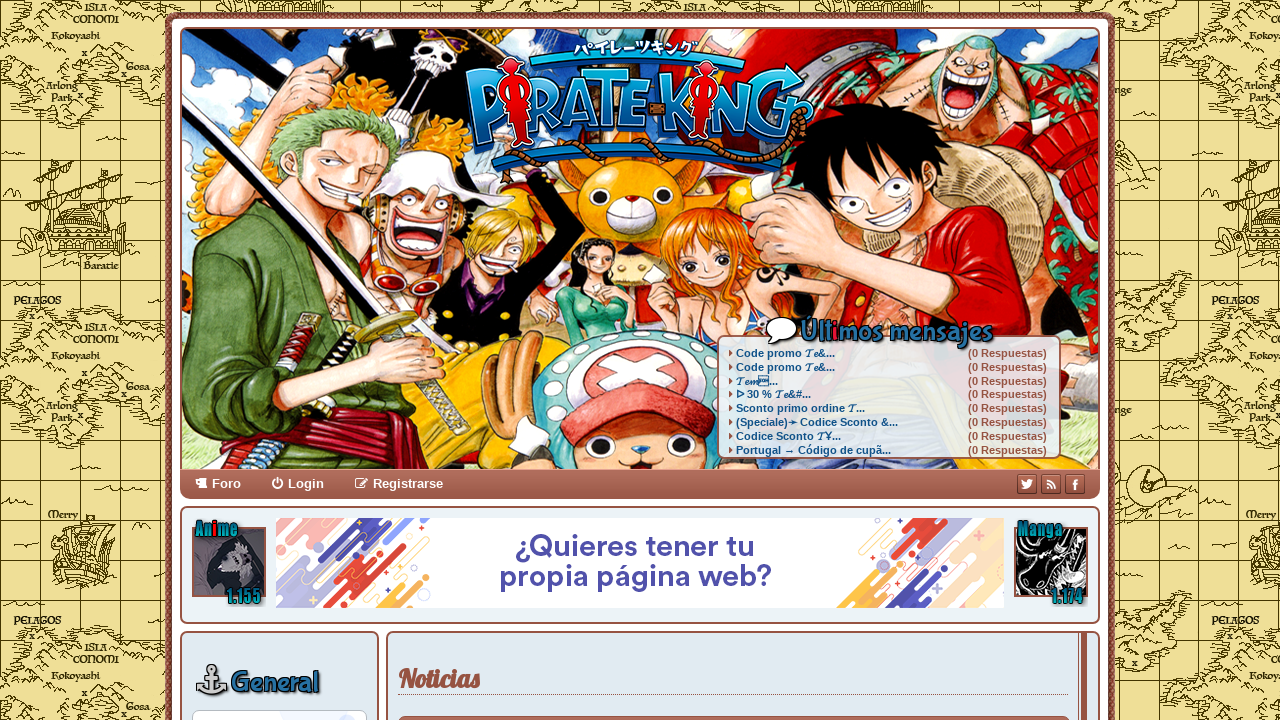

Located the latest messages section
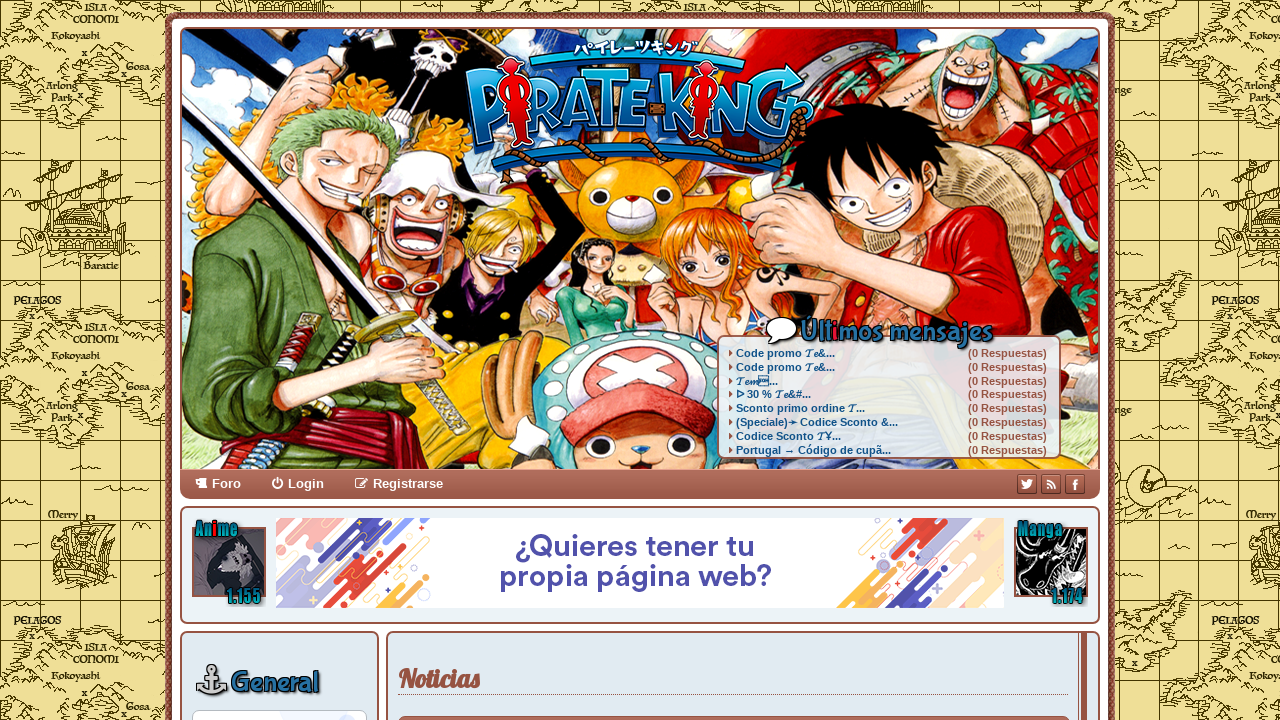

Found all links within the latest messages section
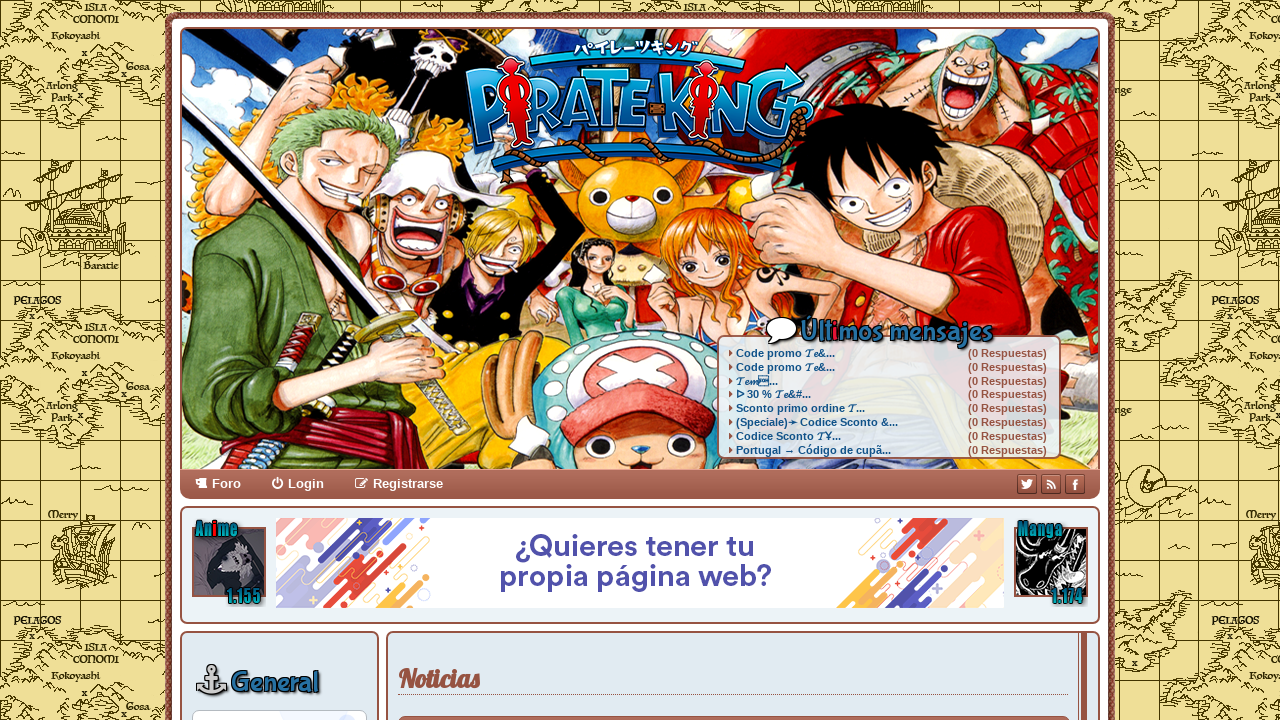

Verified that at least one link exists in the latest messages section
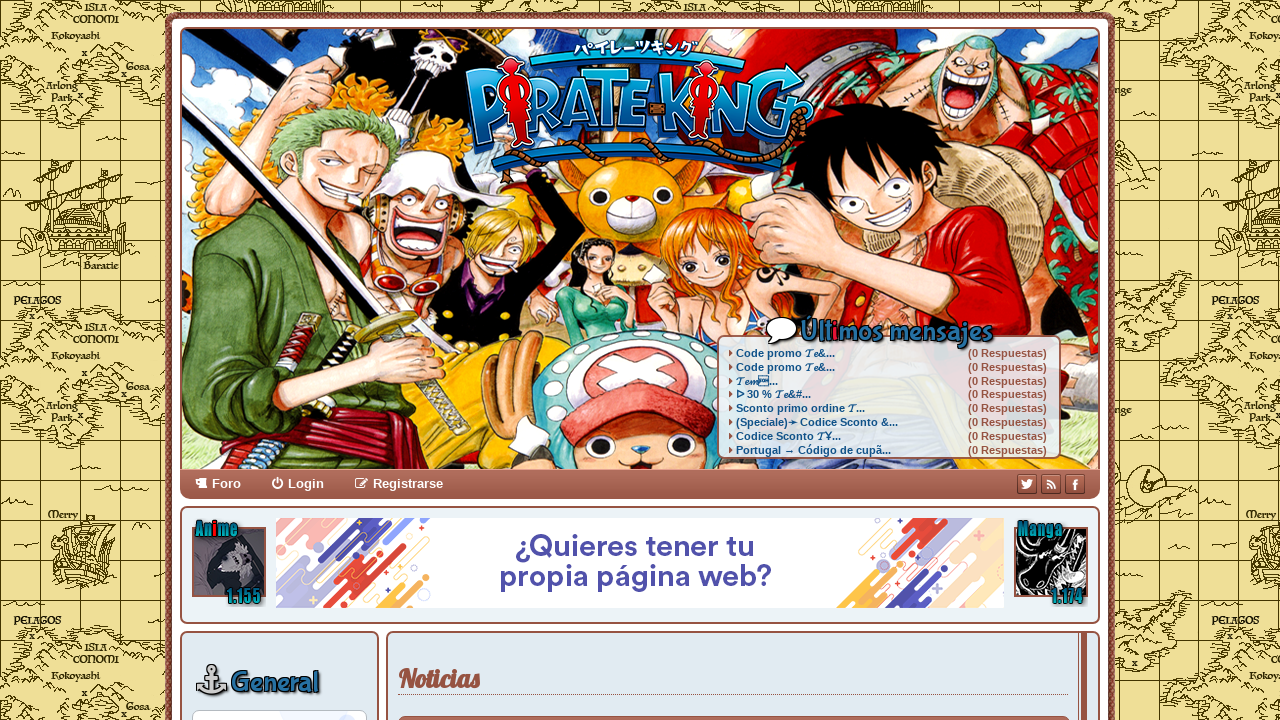

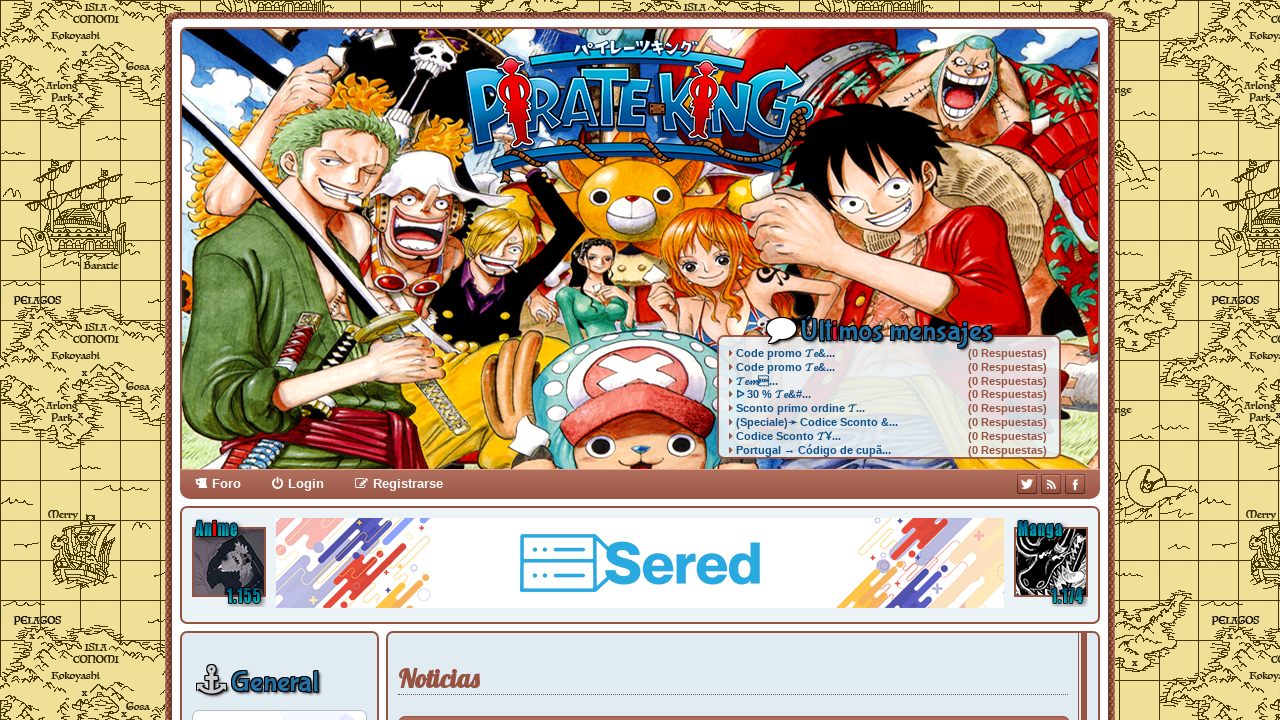